Tests browser window resizing by first maximizing the window and then setting it to a specific iPhone XR dimension (414x896)

Starting URL: https://qacart.com/

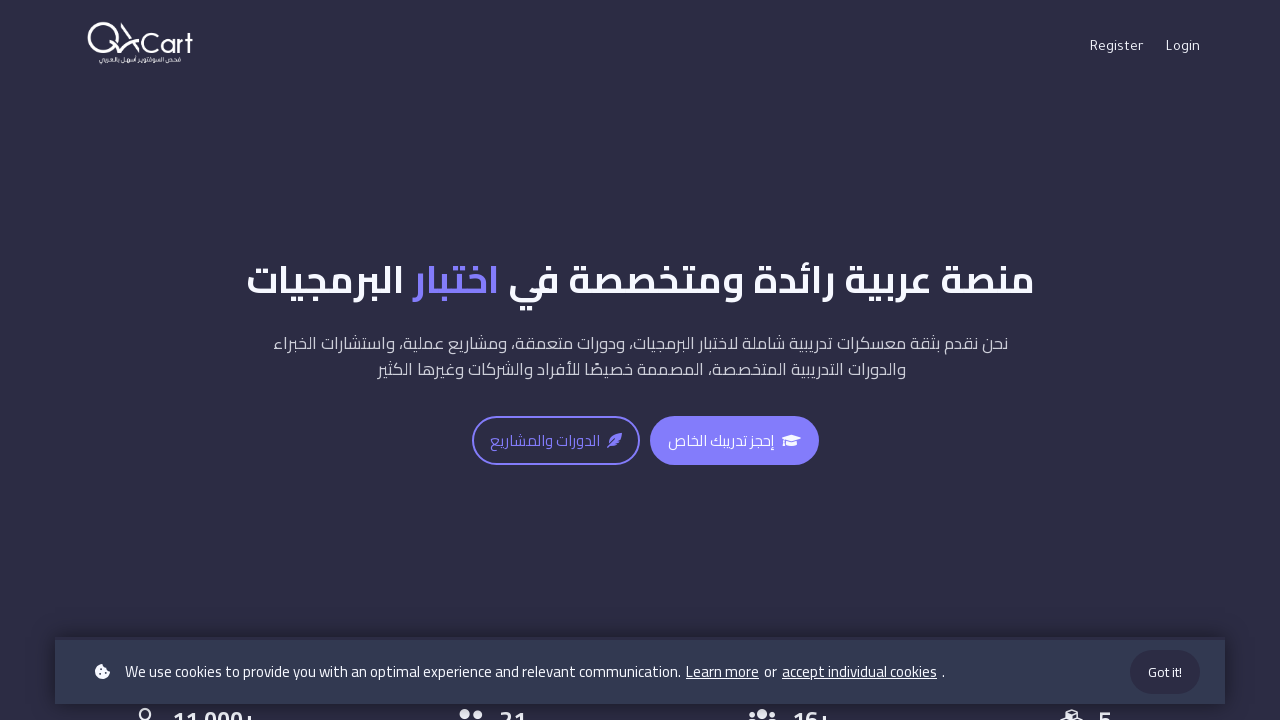

Navigated to https://qacart.com/
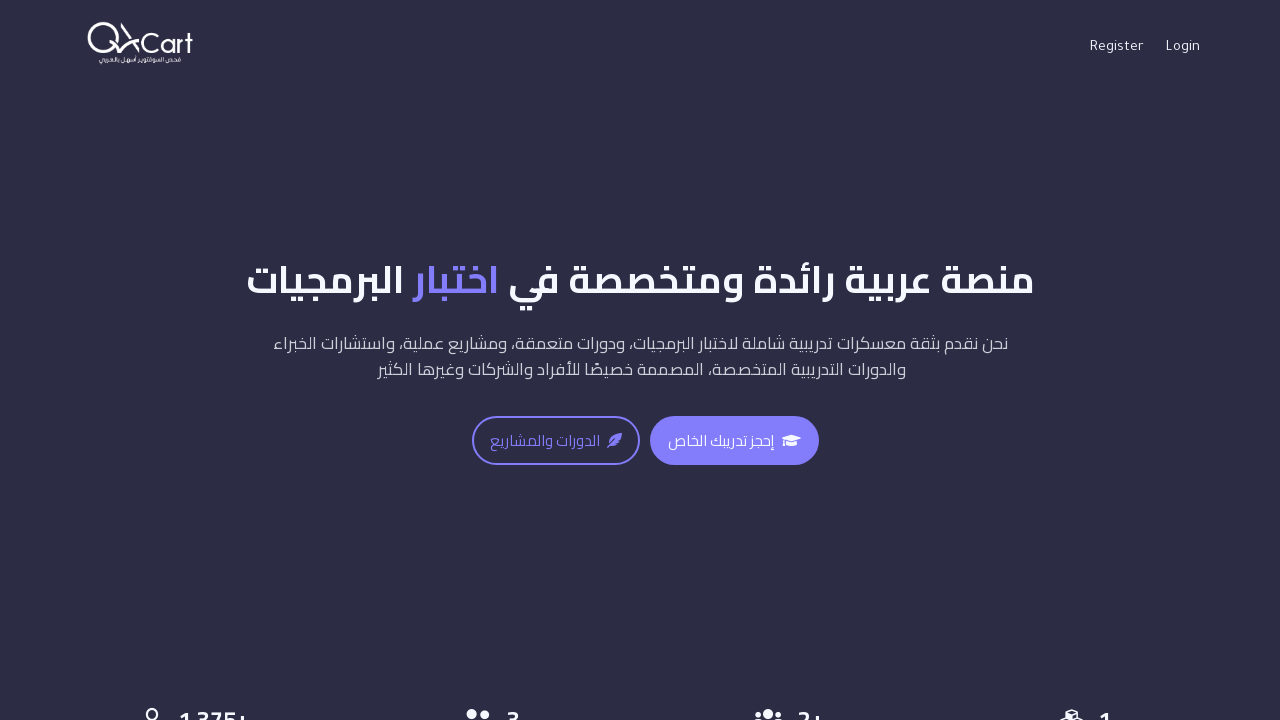

Maximized browser window to 1920x1080
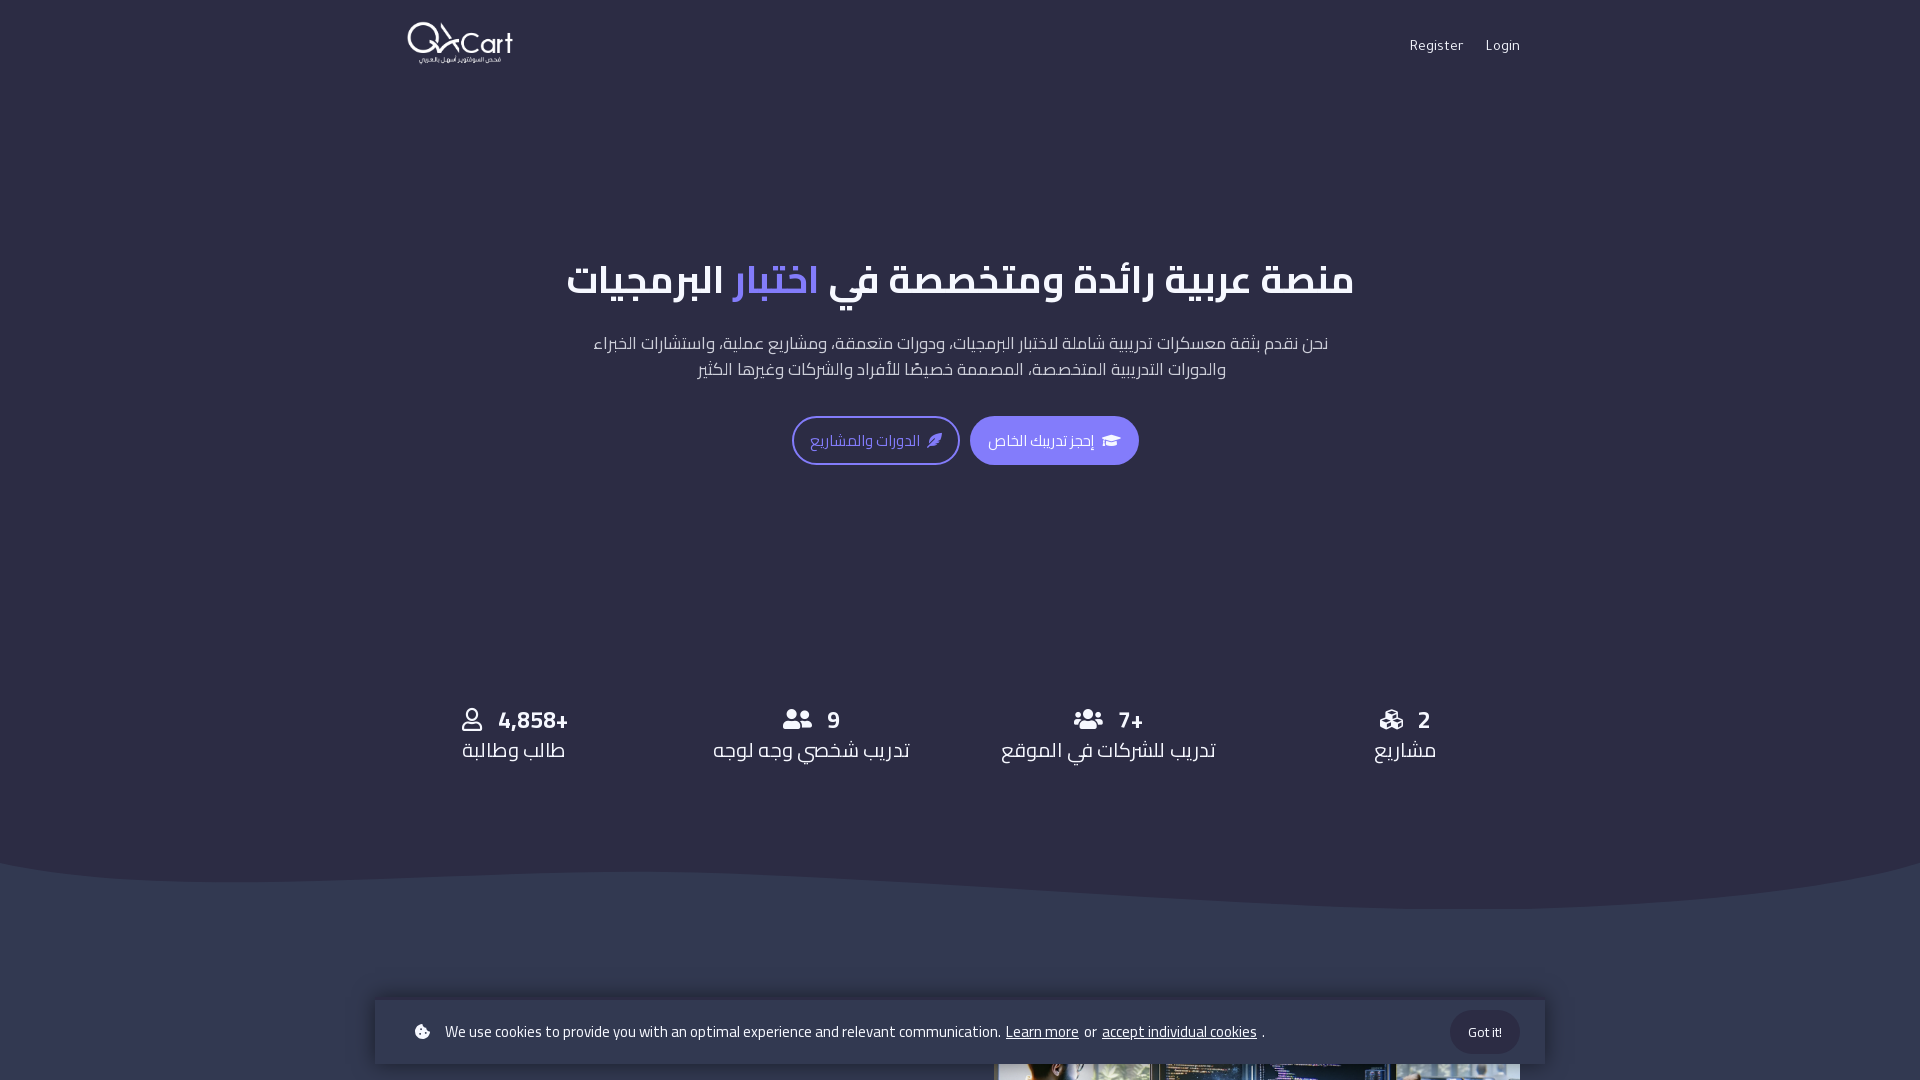

Resized browser window to iPhone XR dimensions (414x896)
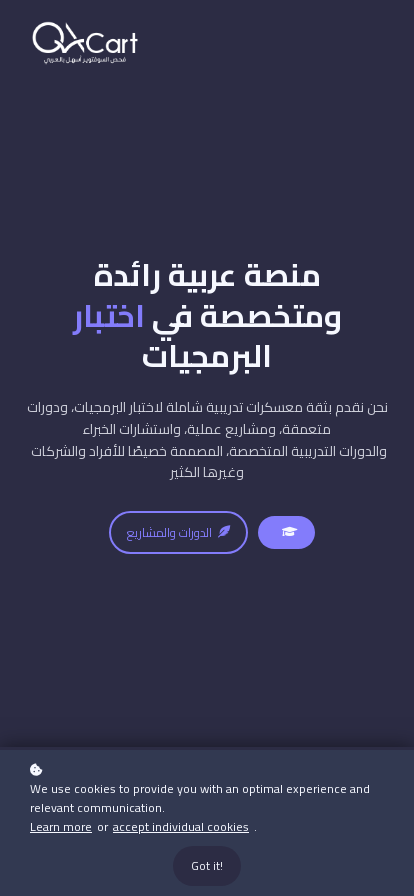

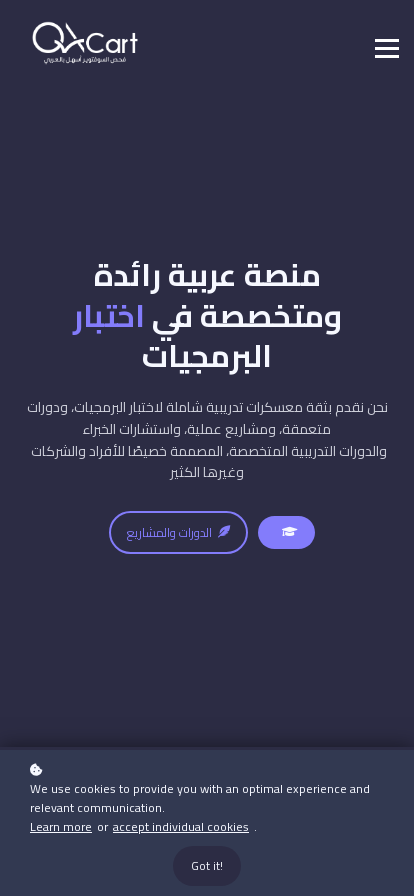